Tests dynamic loading functionality by clicking a start button and waiting for text to appear

Starting URL: http://the-internet.herokuapp.com/dynamic_loading/2

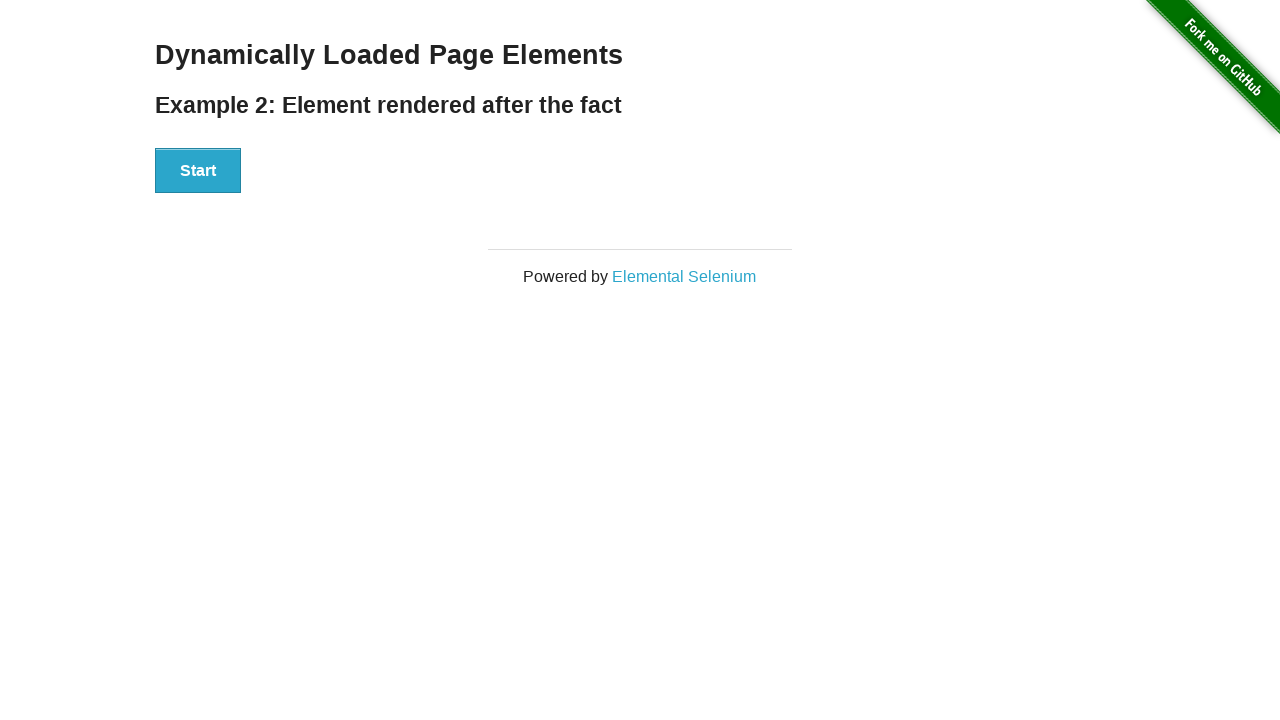

Clicked start button to trigger dynamic loading at (198, 171) on xpath=//button
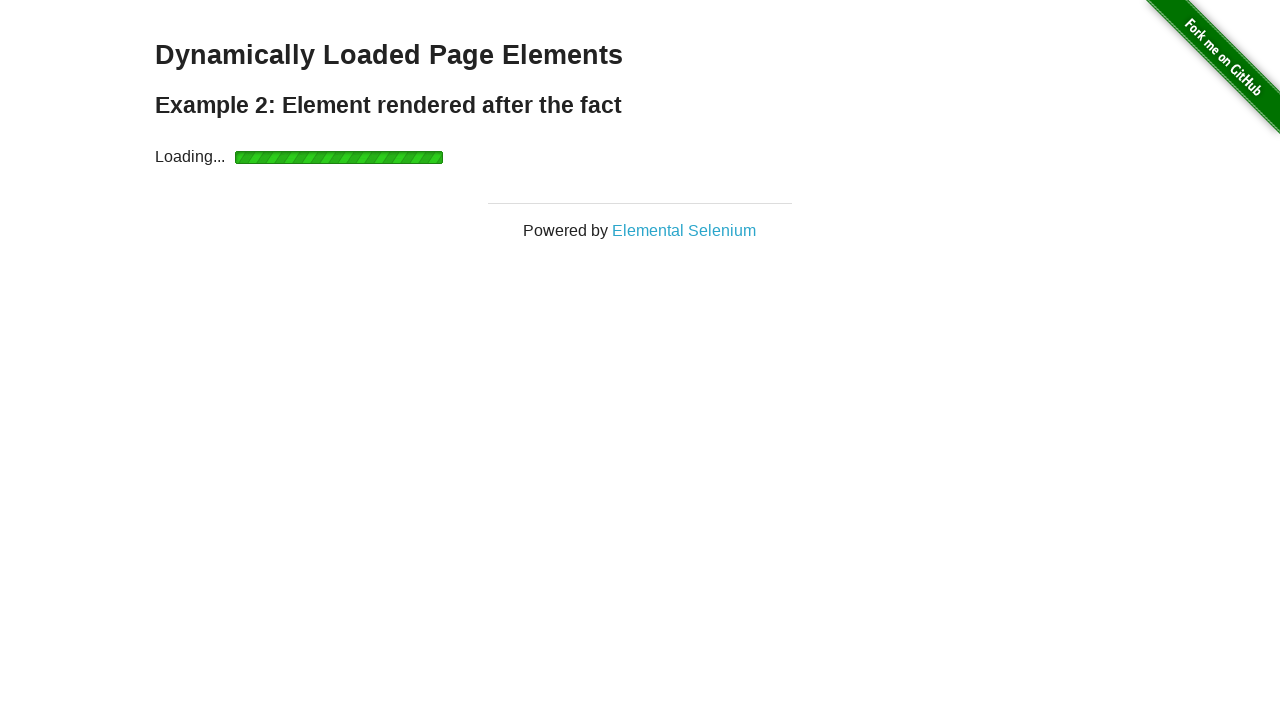

Waited for dynamically loaded text to appear
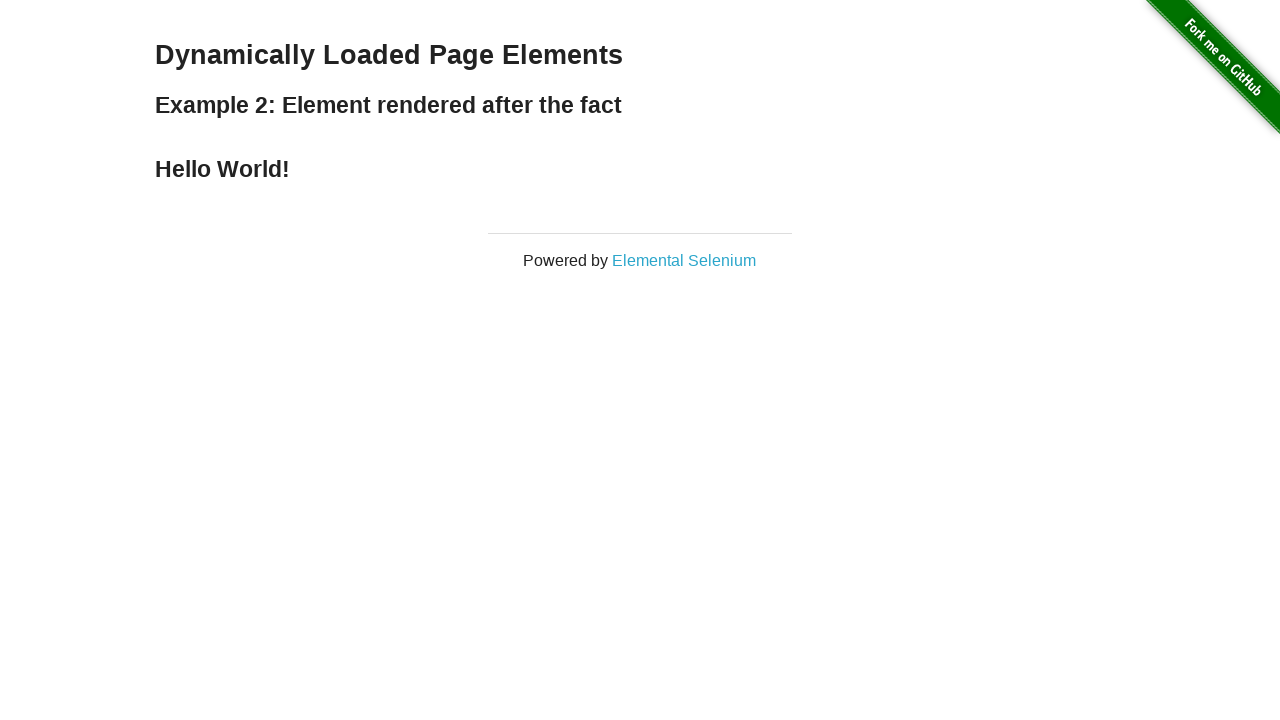

Located finish element
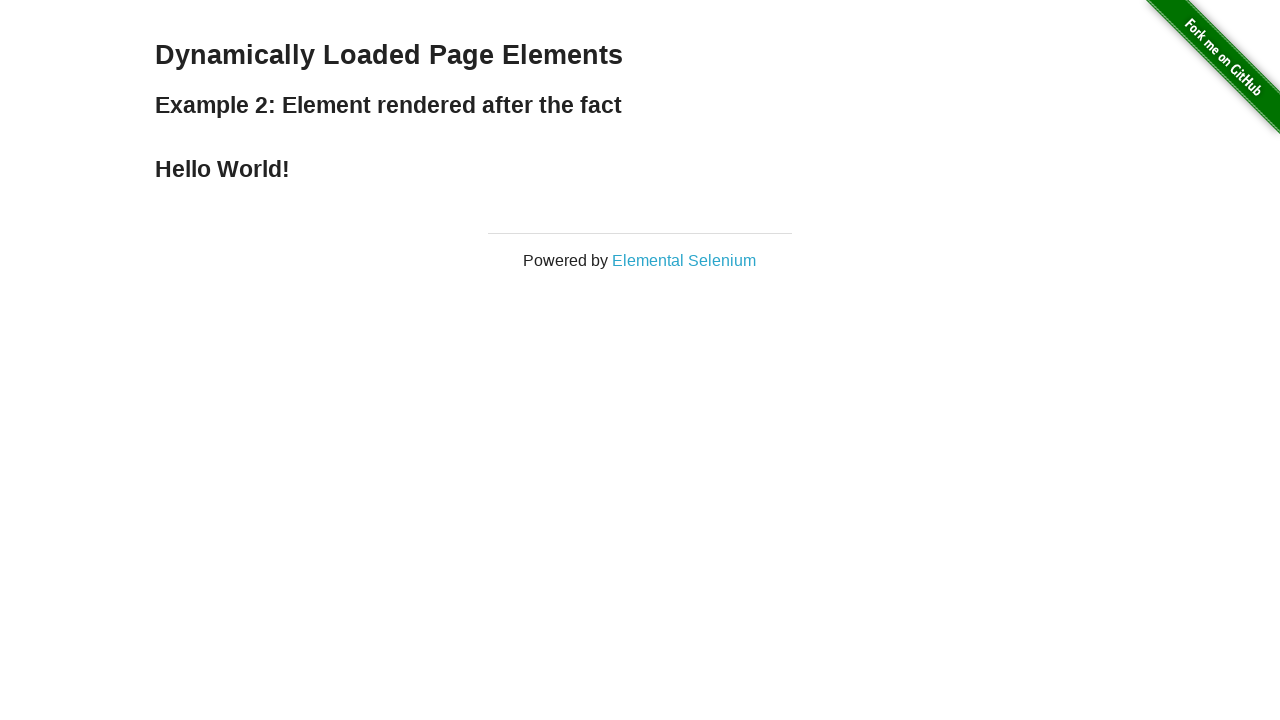

Verified 'Hello World!' text is present on the page
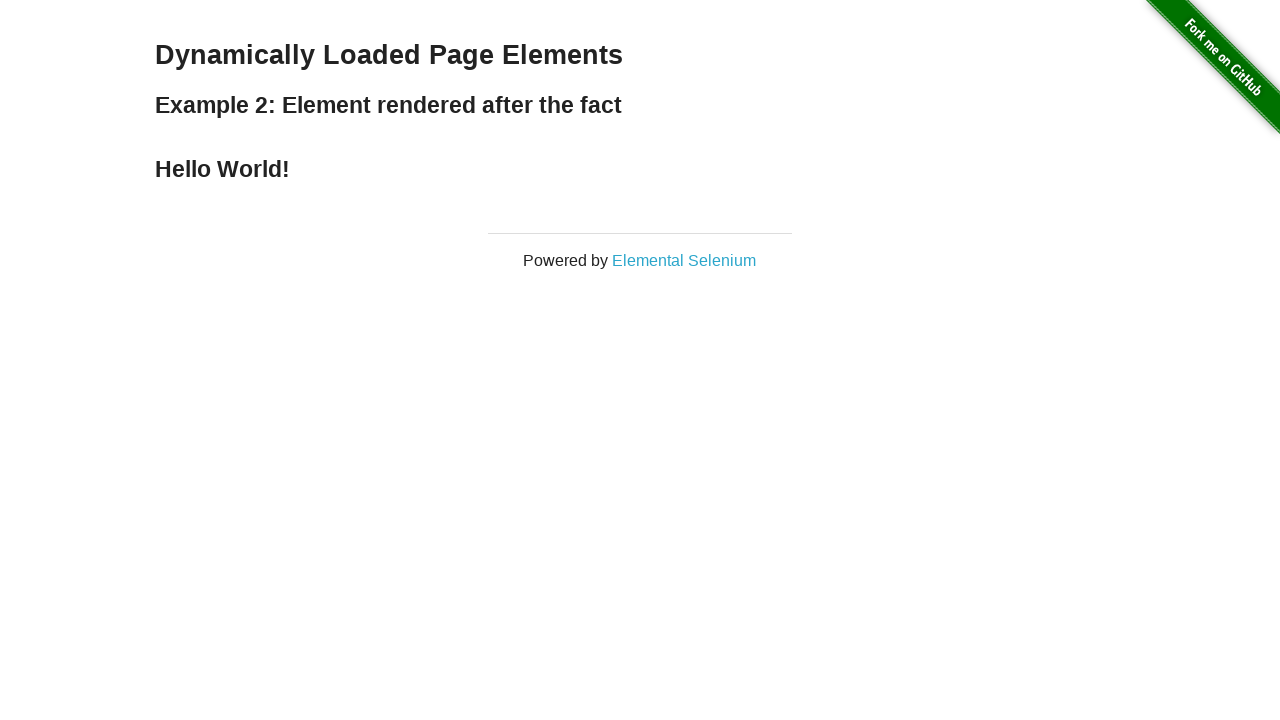

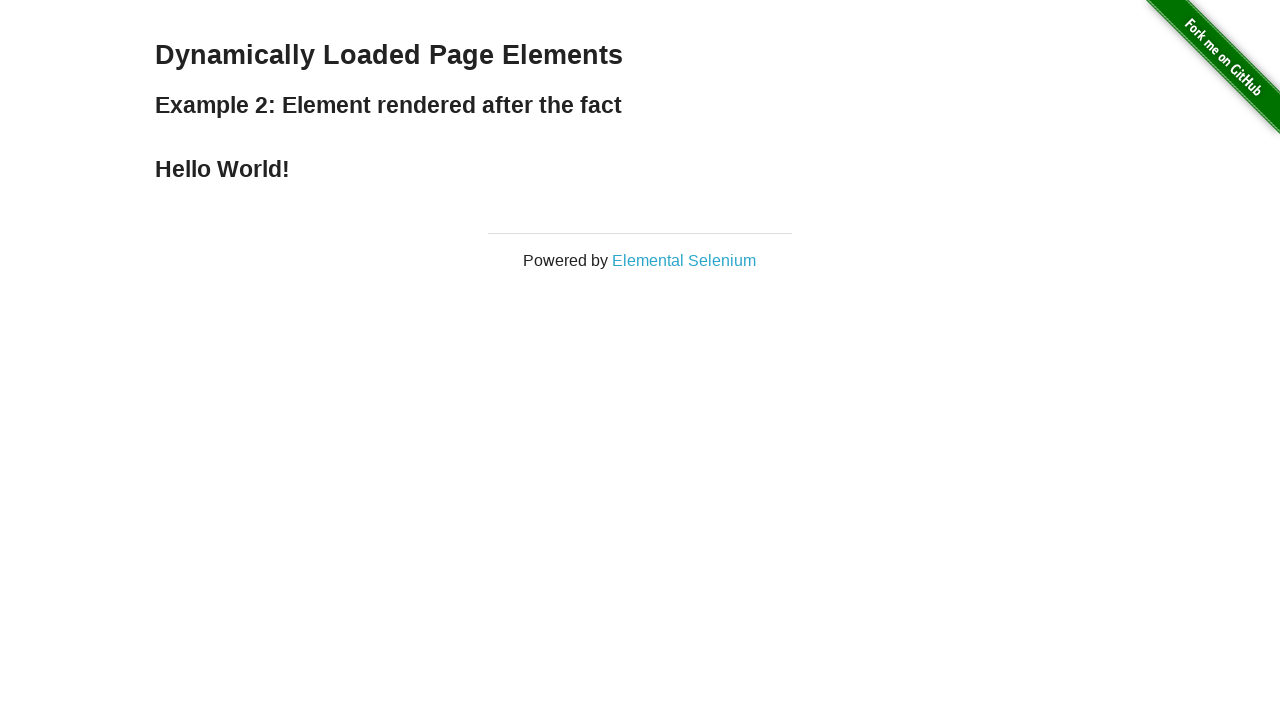